Verifies that all possible menu items (Home, About, Contact Us, Portfolio, Gallery) appear at least once by refreshing the page multiple times and collecting visible items.

Starting URL: https://the-internet.herokuapp.com/disappearing_elements

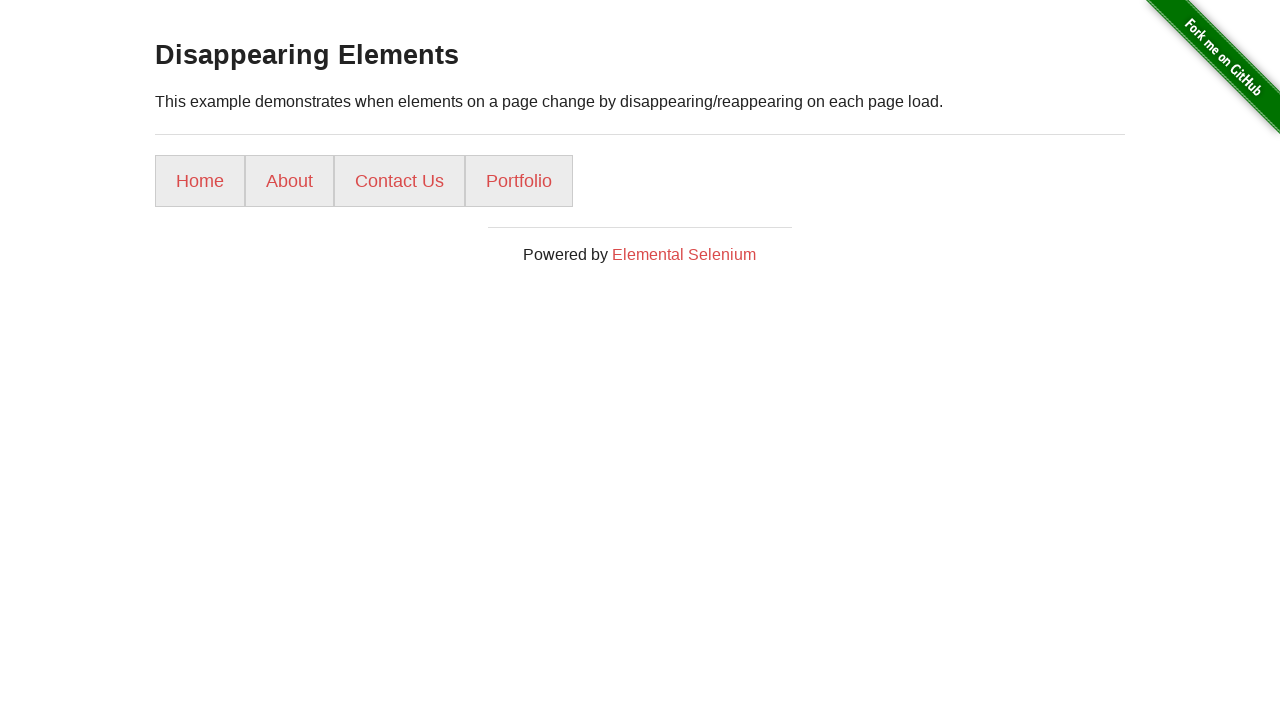

Located all menu items on the page
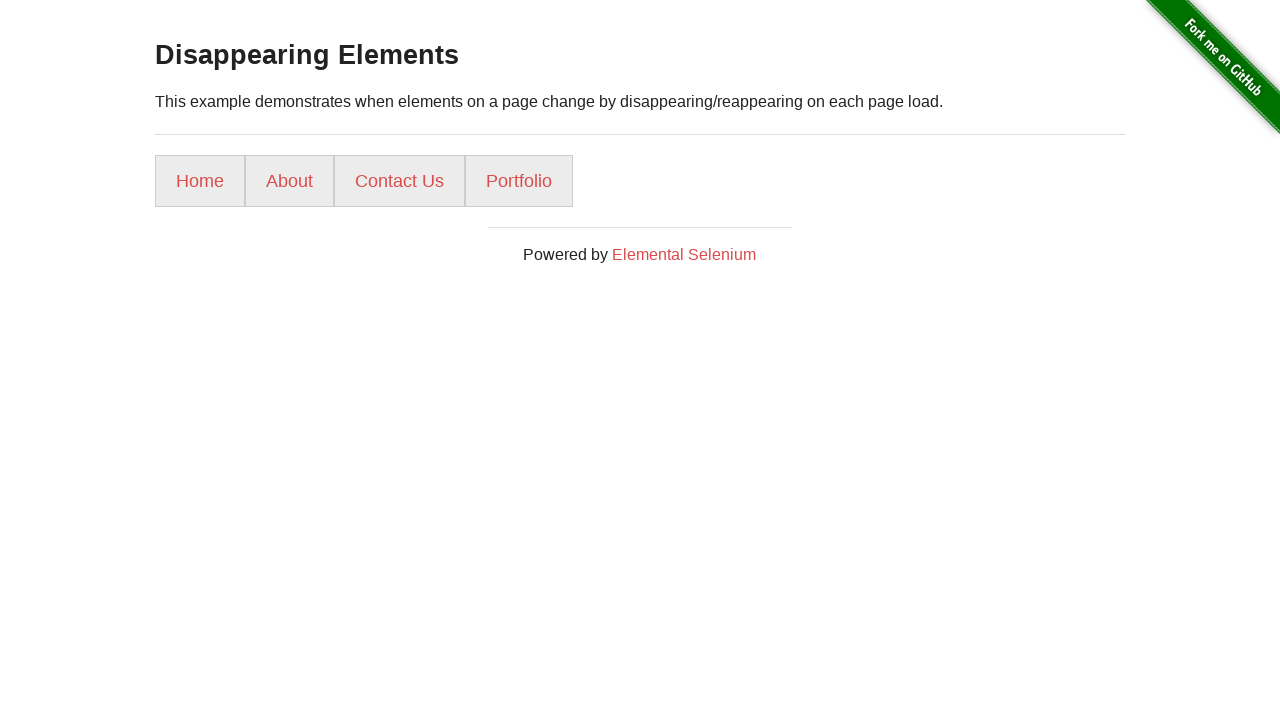

Collected visible menu items. Currently found: {'Contact Us', 'About', 'Portfolio', 'Home'}
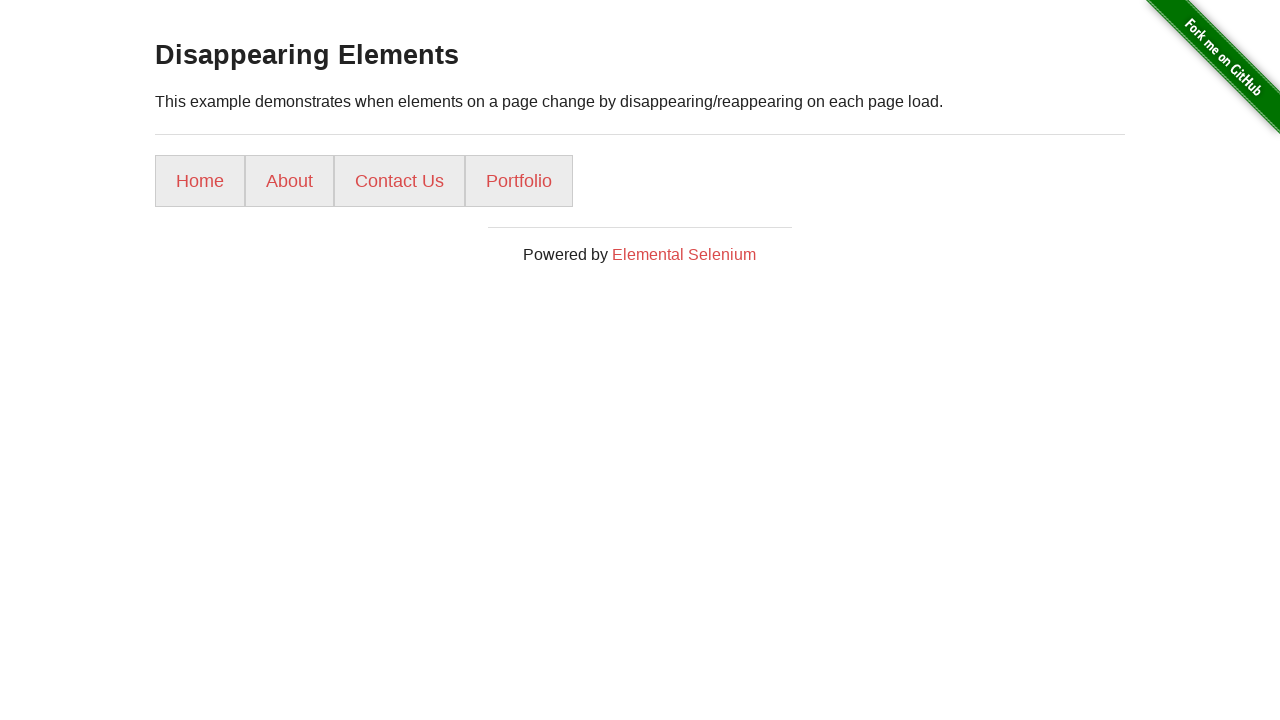

Reloaded page to find more menu items (iteration 1)
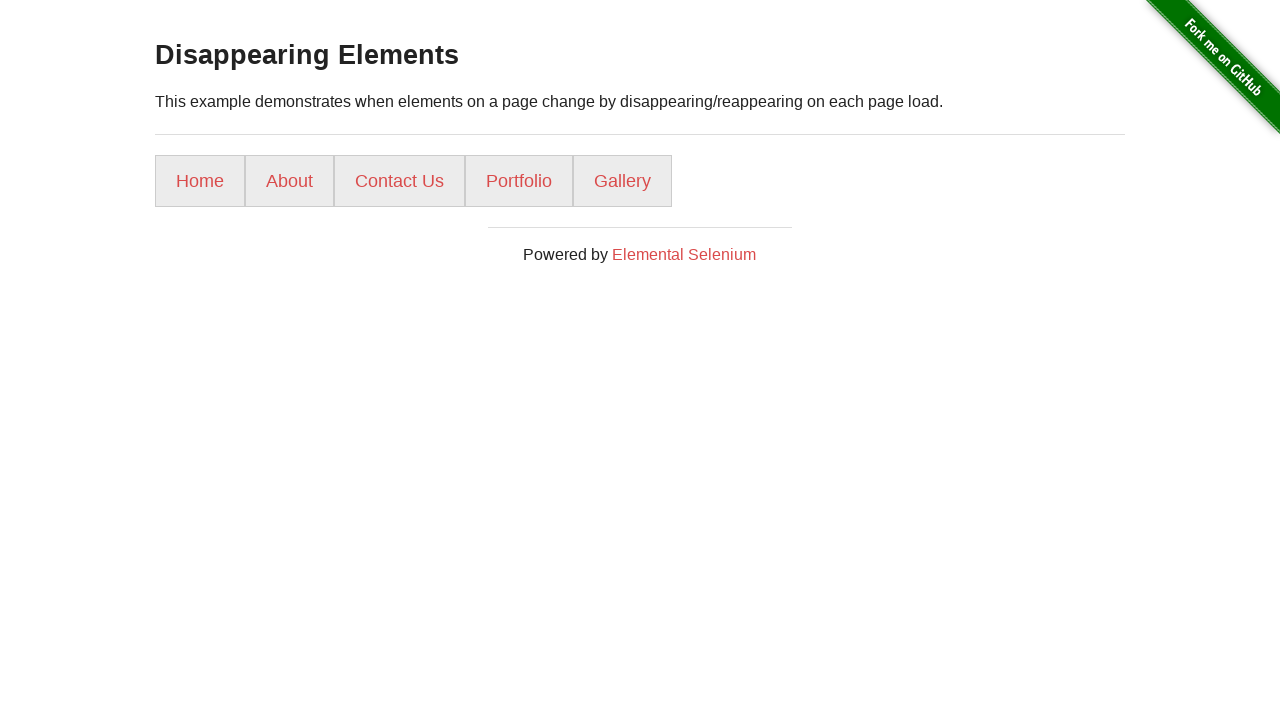

Located all menu items on the page
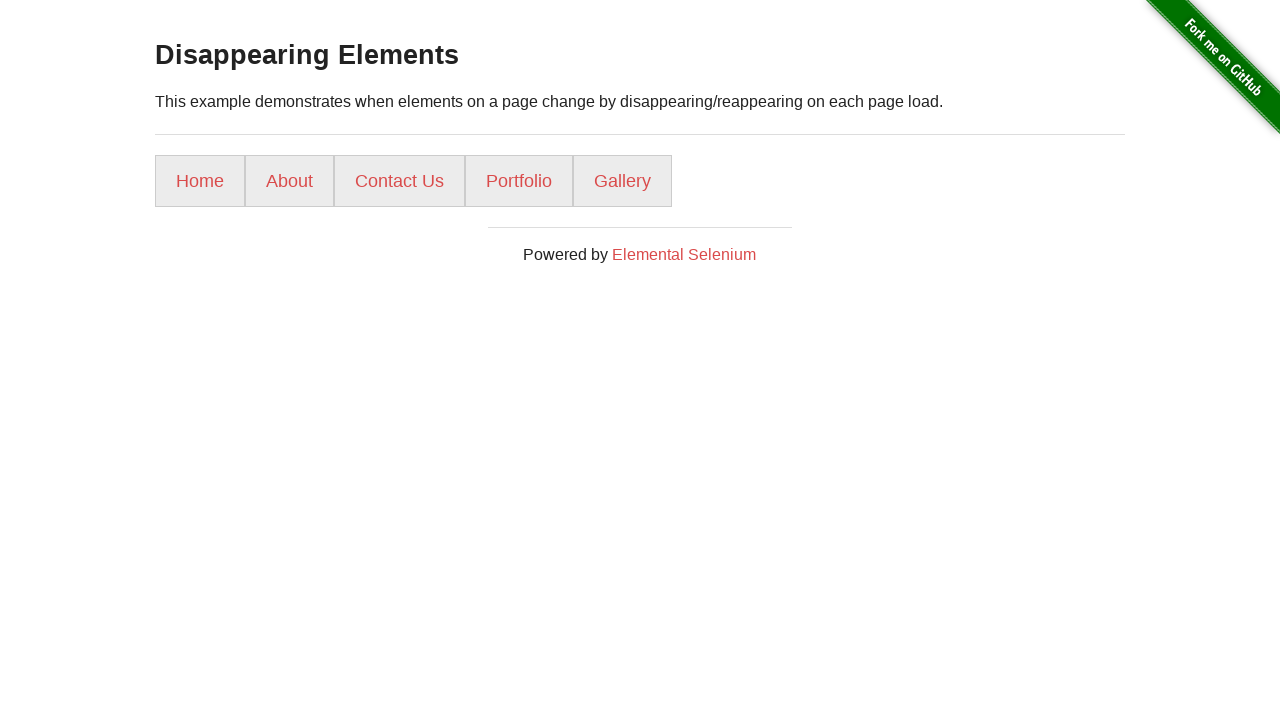

Collected visible menu items. Currently found: {'Contact Us', 'Portfolio', 'About', 'Gallery', 'Home'}
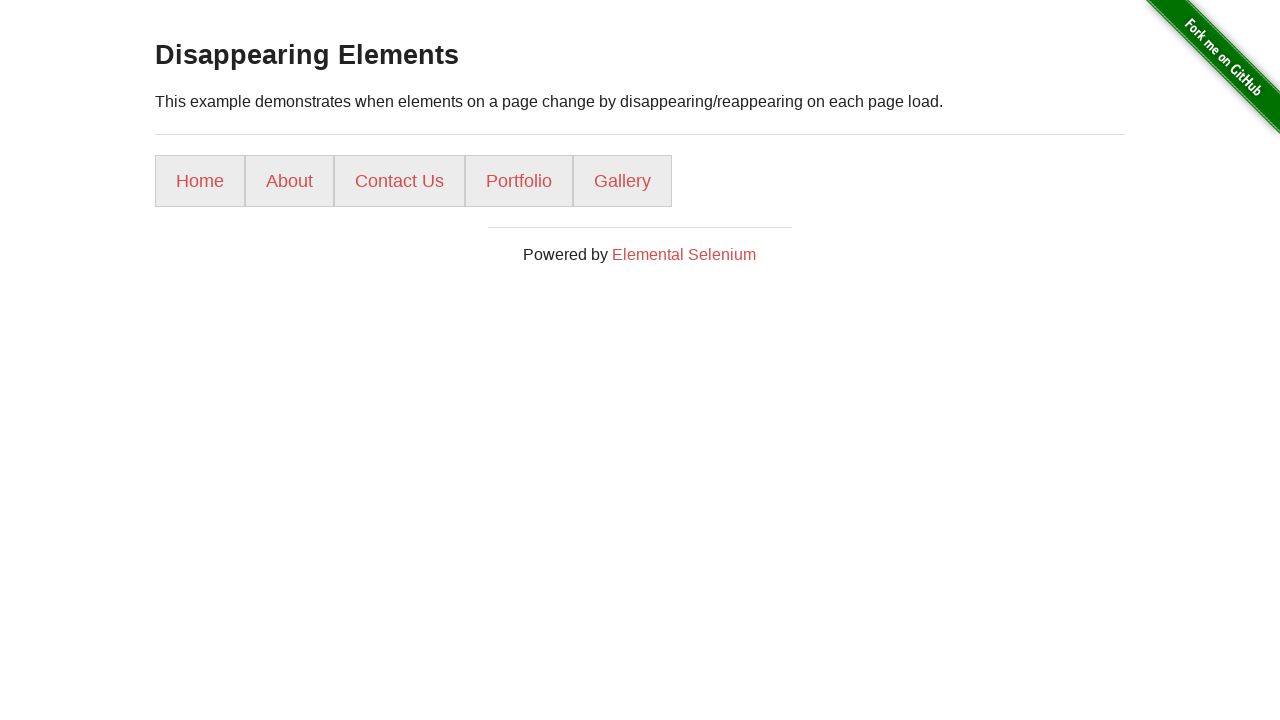

All menu items have been found. Breaking out of loop.
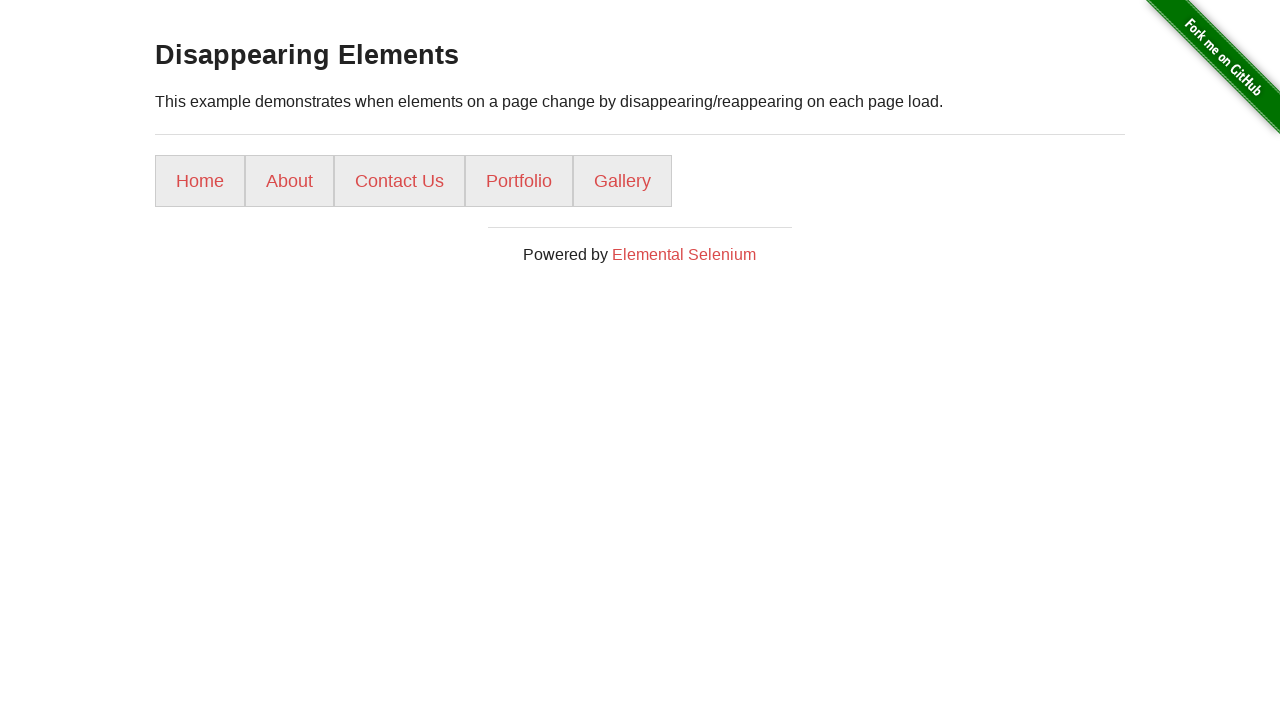

Verified that all menu items (Home, About, Contact Us, Portfolio, Gallery) were found
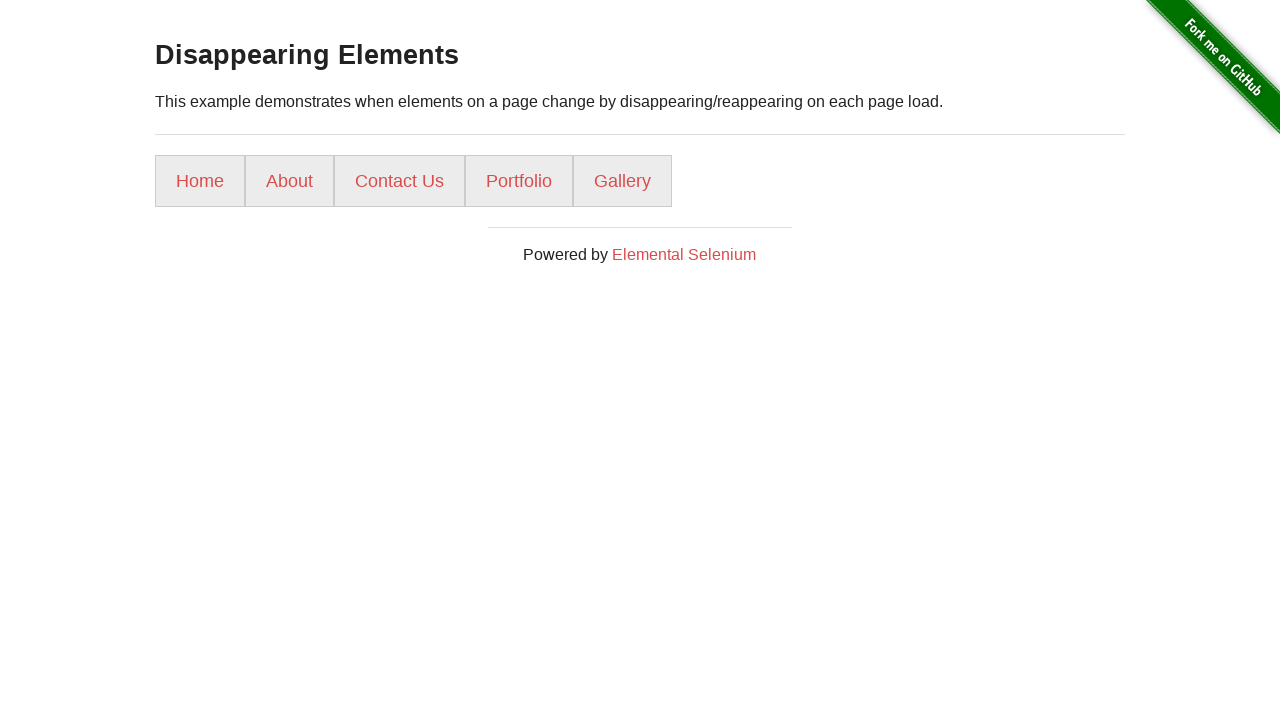

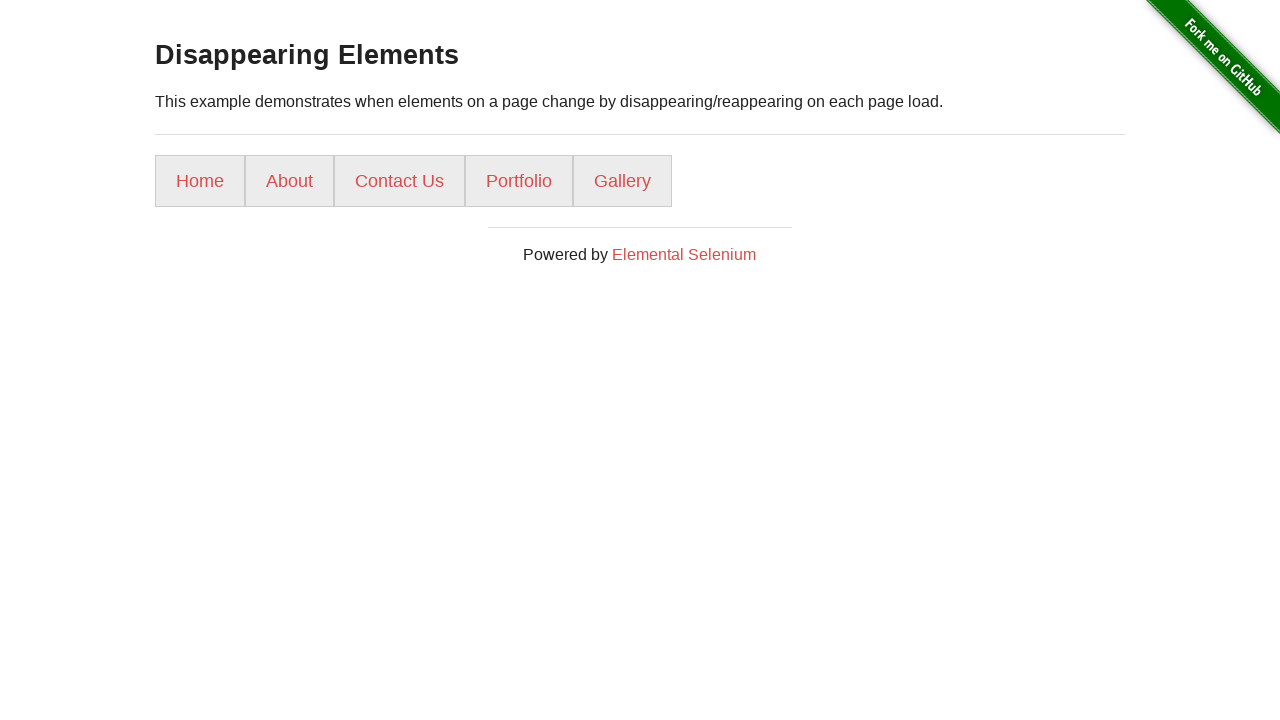